Tests calculator addition functionality by entering two numbers and verifying the sum

Starting URL: https://testpages.herokuapp.com/styled/calculator

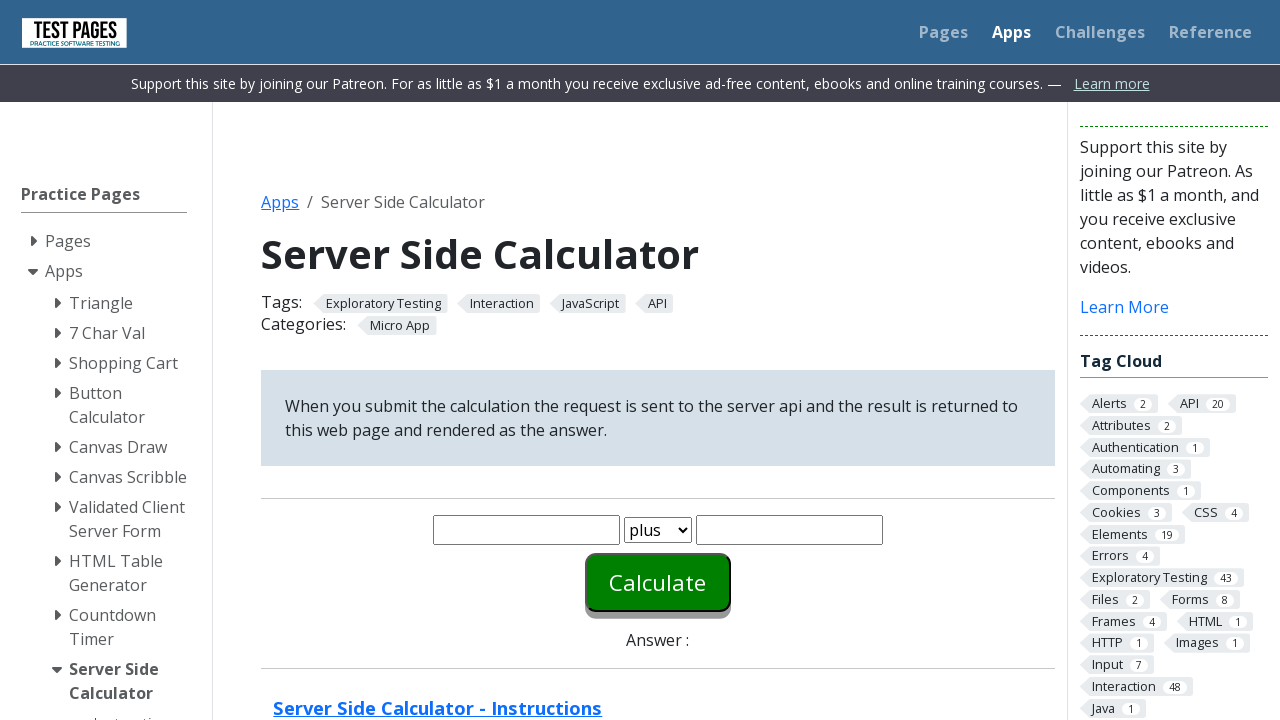

Entered first number '30' into the calculator on #number1
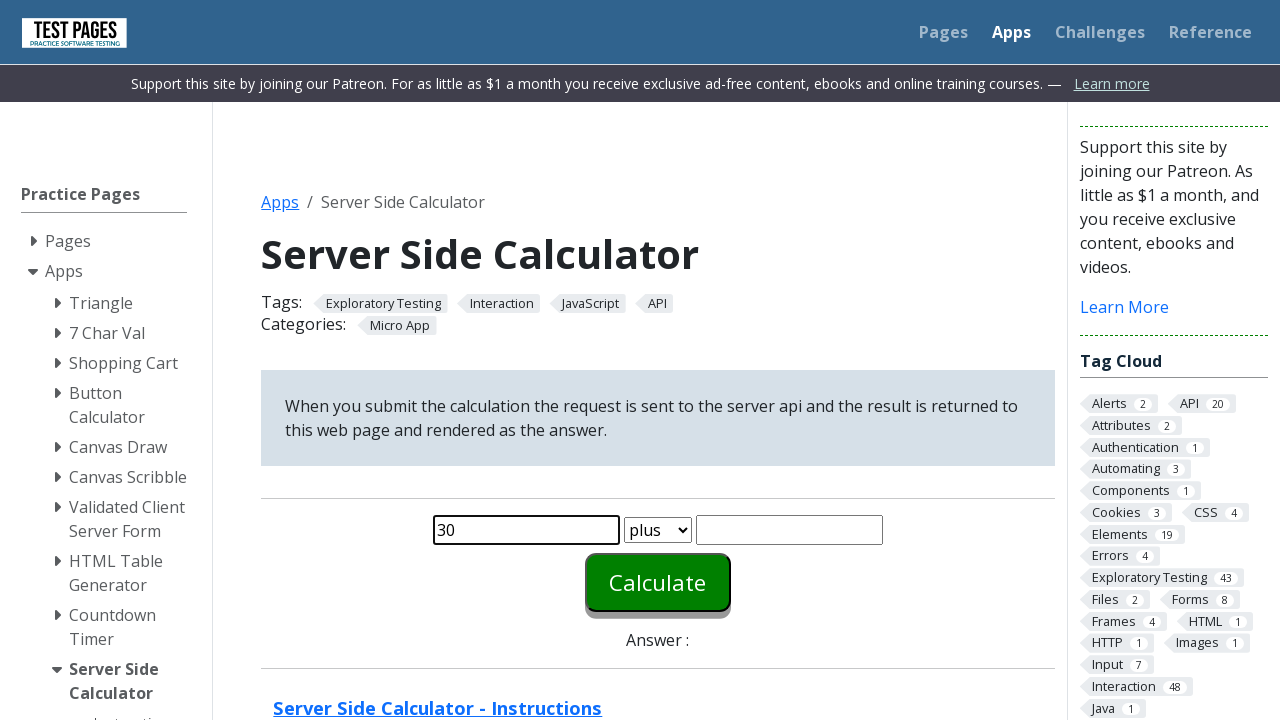

Entered second number '15' into the calculator on #number2
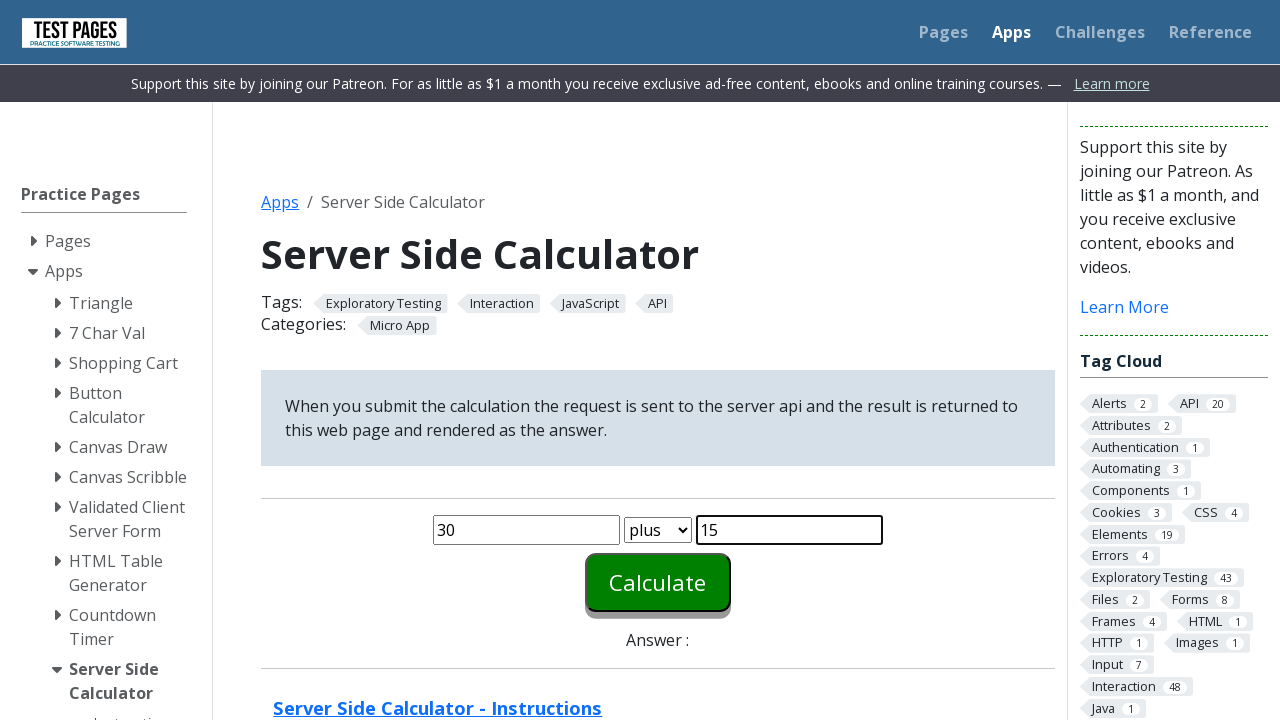

Clicked the calculate button to compute the sum at (658, 582) on #calculate
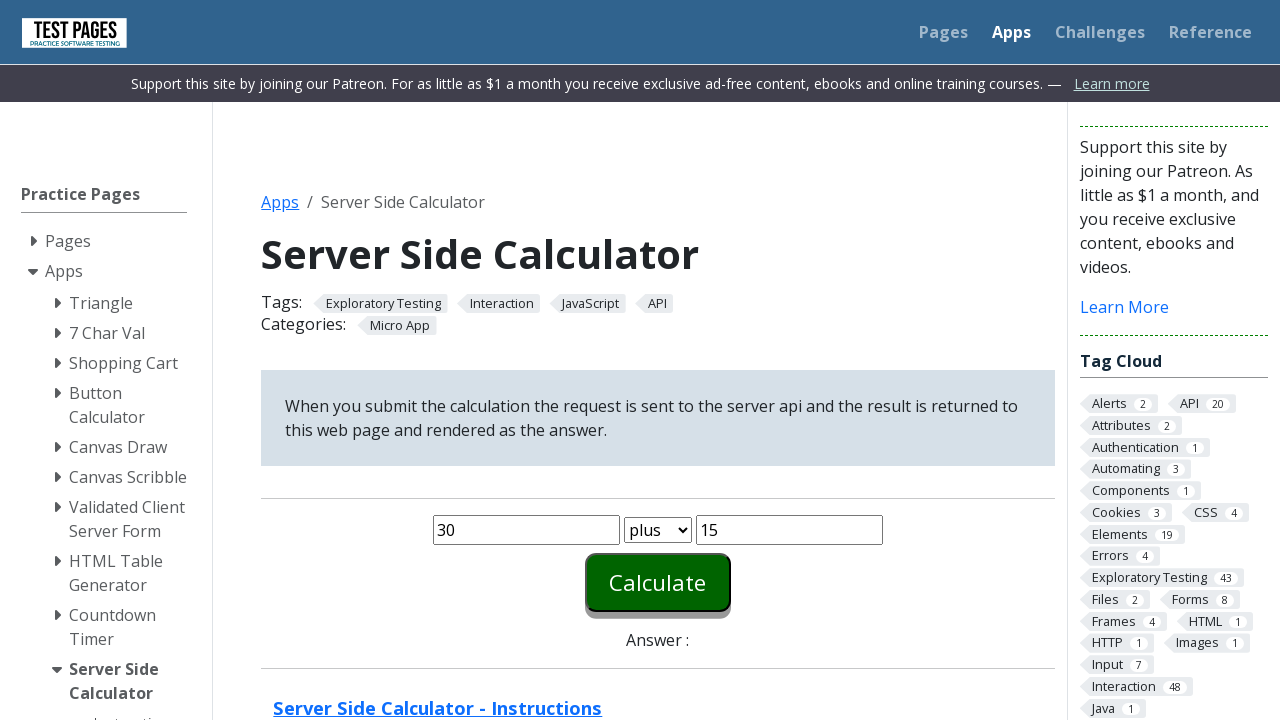

Result element loaded and is visible
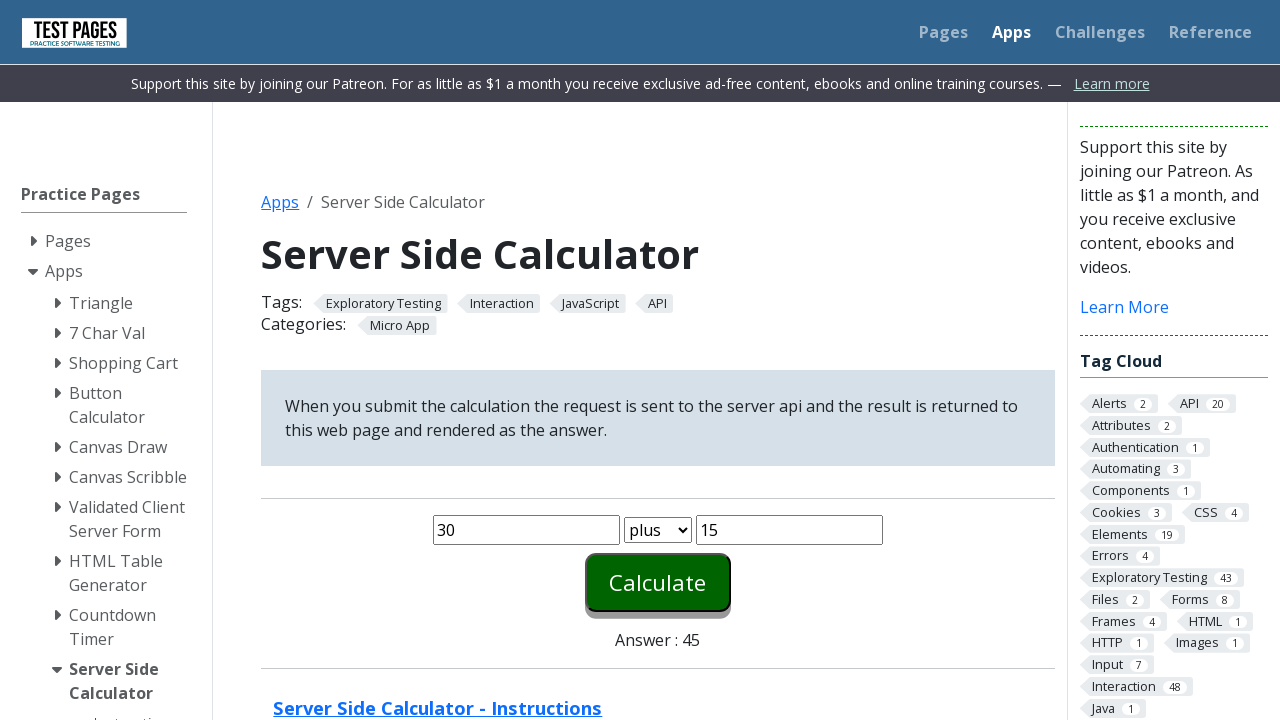

Verified that the sum result is '45' as expected
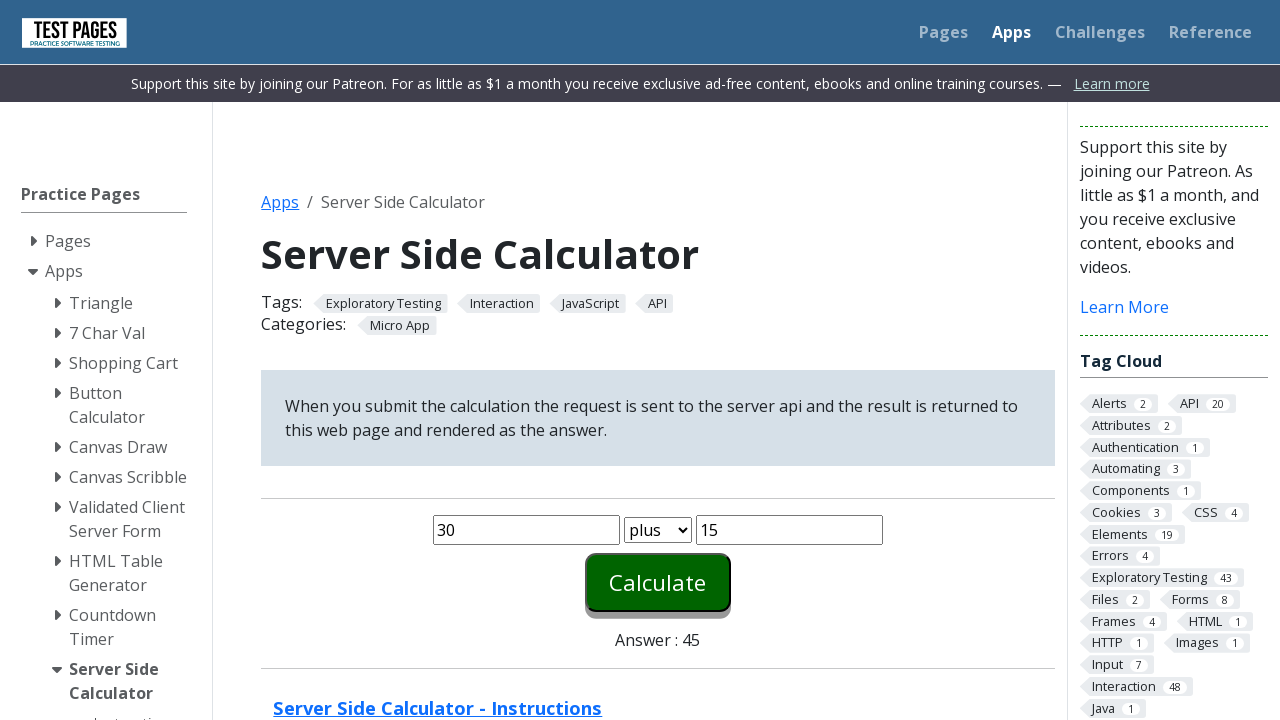

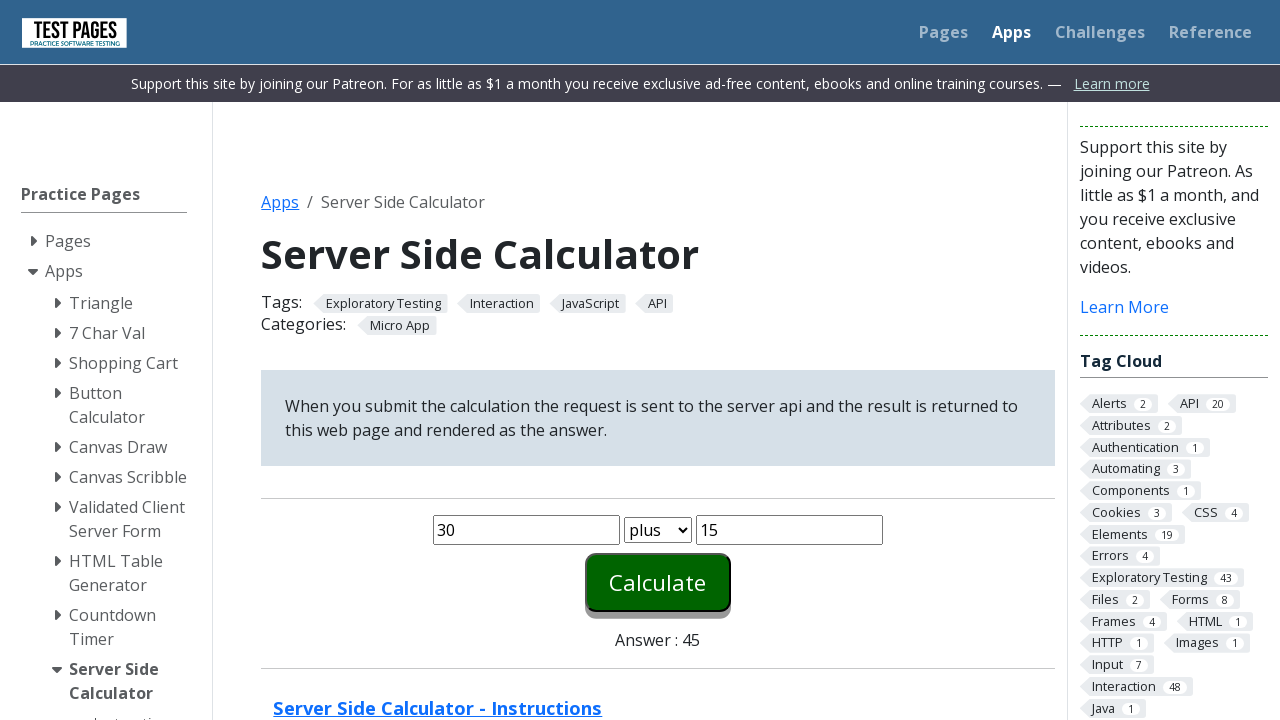